Navigates from Hugging Face homepage to the Models page and verifies the page title shows "Models"

Starting URL: https://huggingface.co/

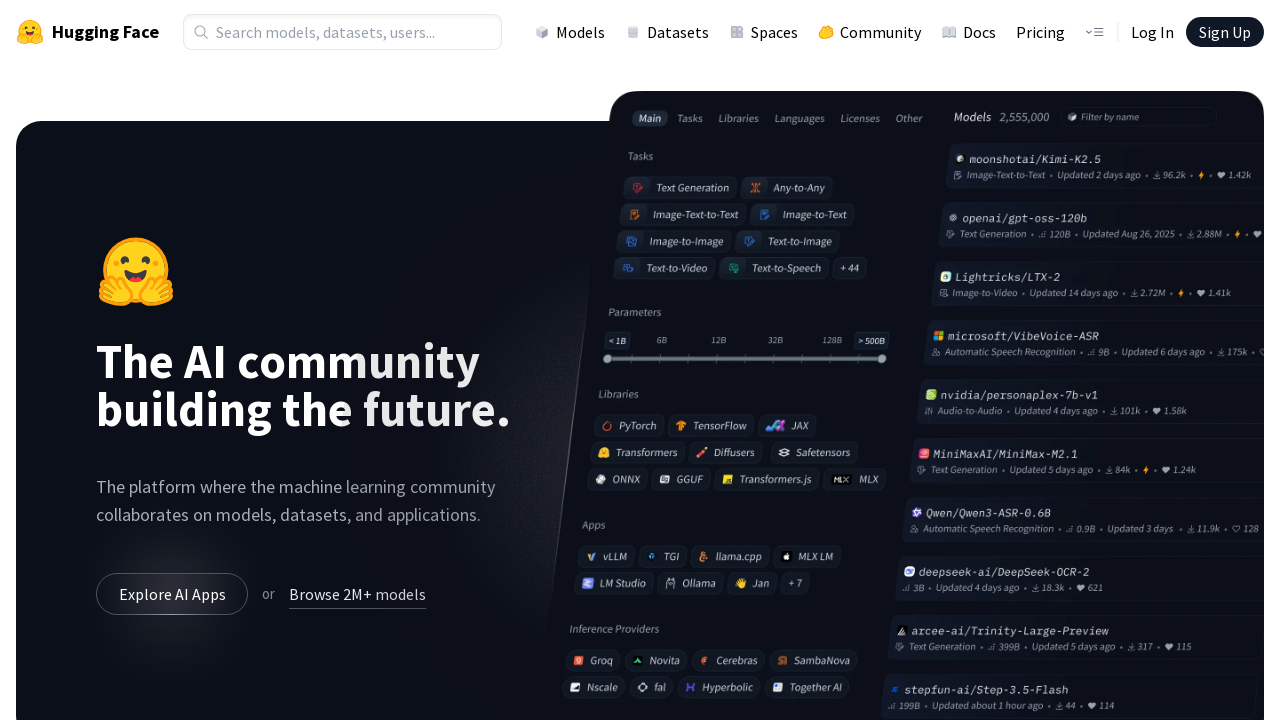

Clicked Models link in navigation at (570, 32) on a[href='/models']
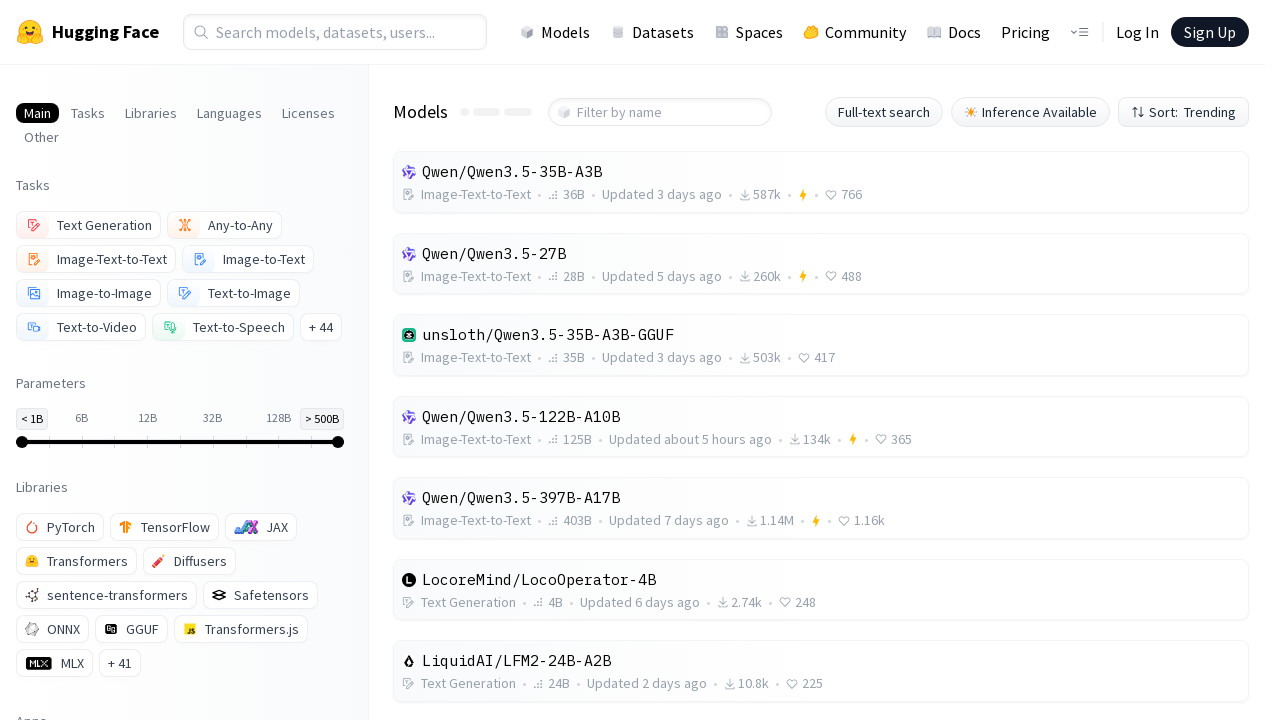

Models page loaded with h1 element present
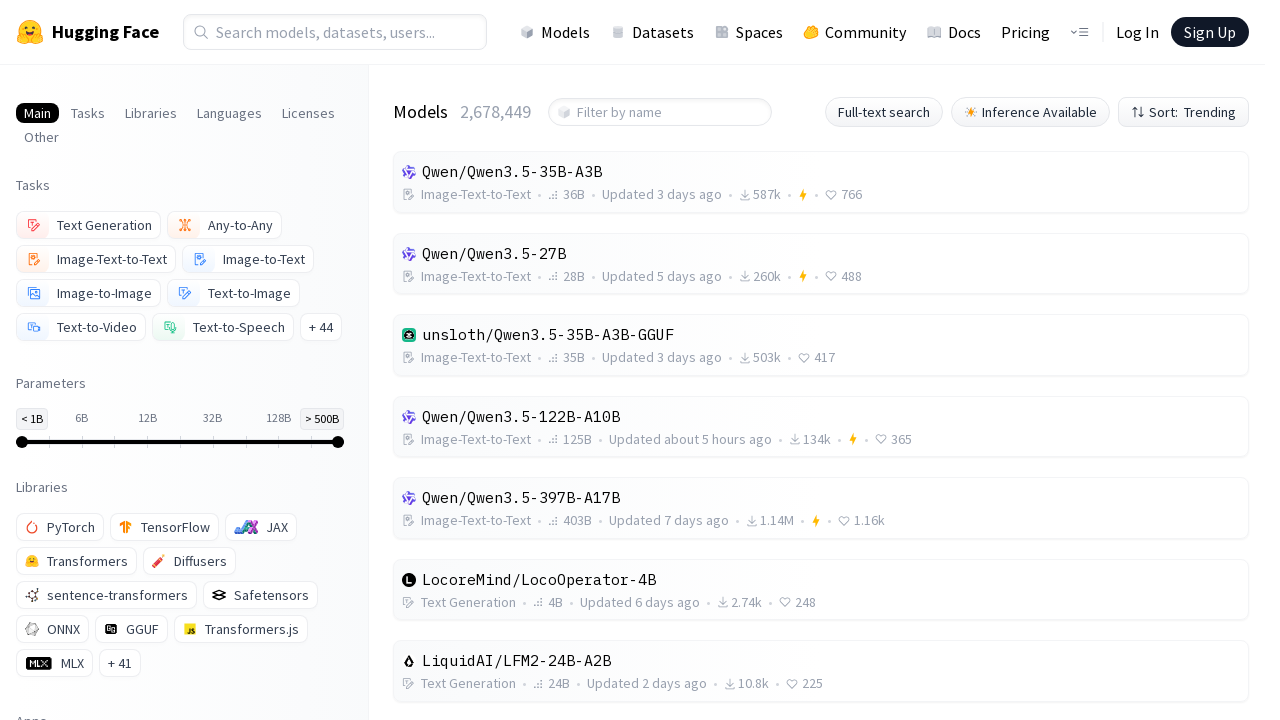

Located first h1 element on Models page
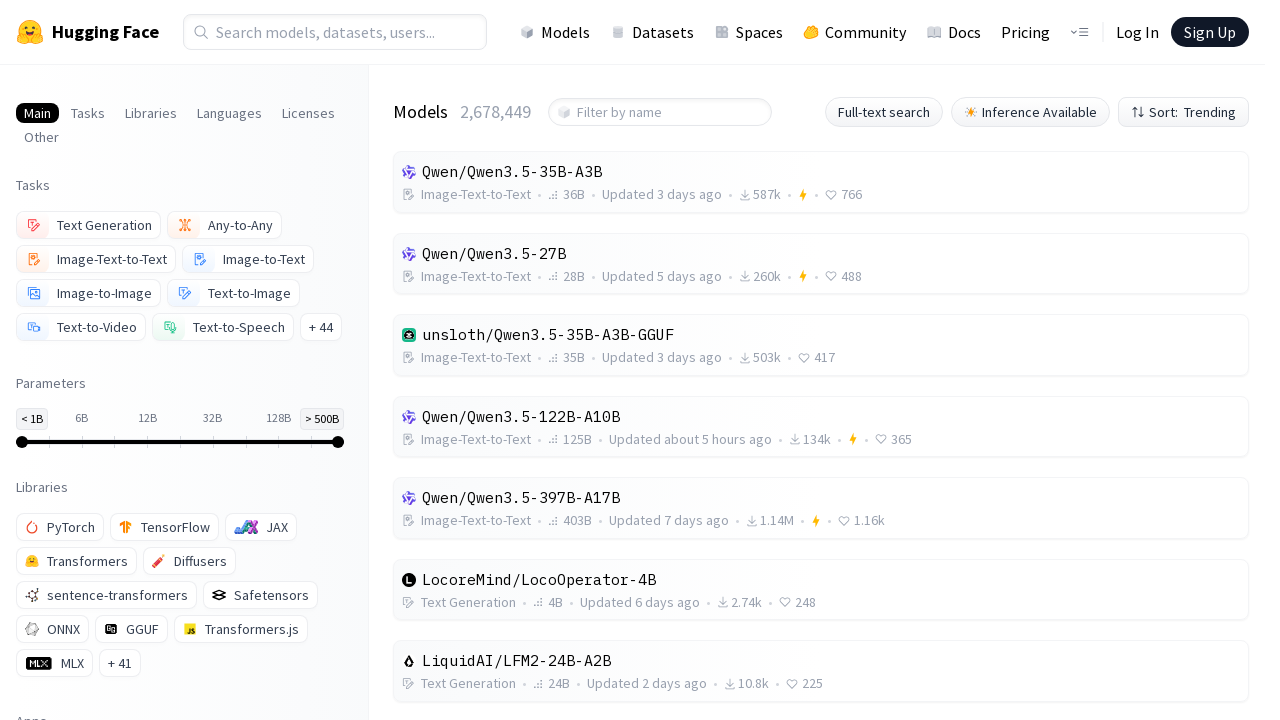

Verified page title is 'Models'
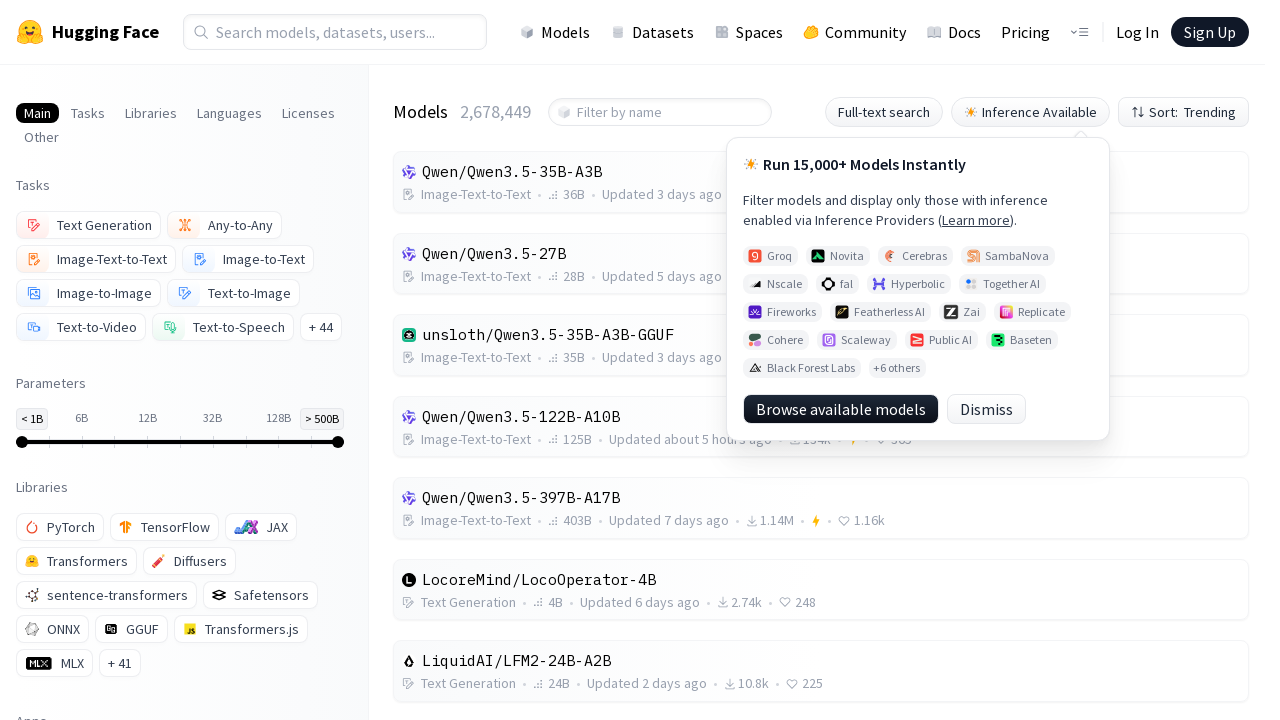

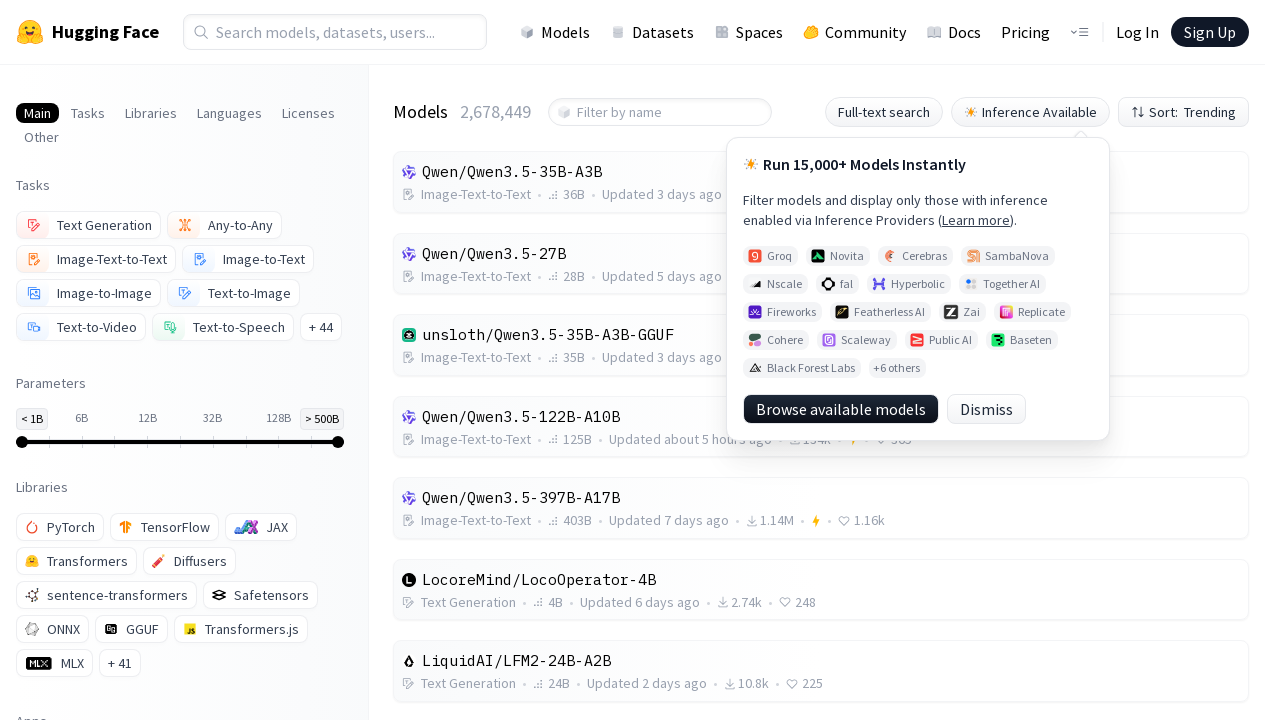